Tests static dropdown selection functionality by selecting currency options using different methods (index, visible text, and value)

Starting URL: https://rahulshettyacademy.com/dropdownsPractise/

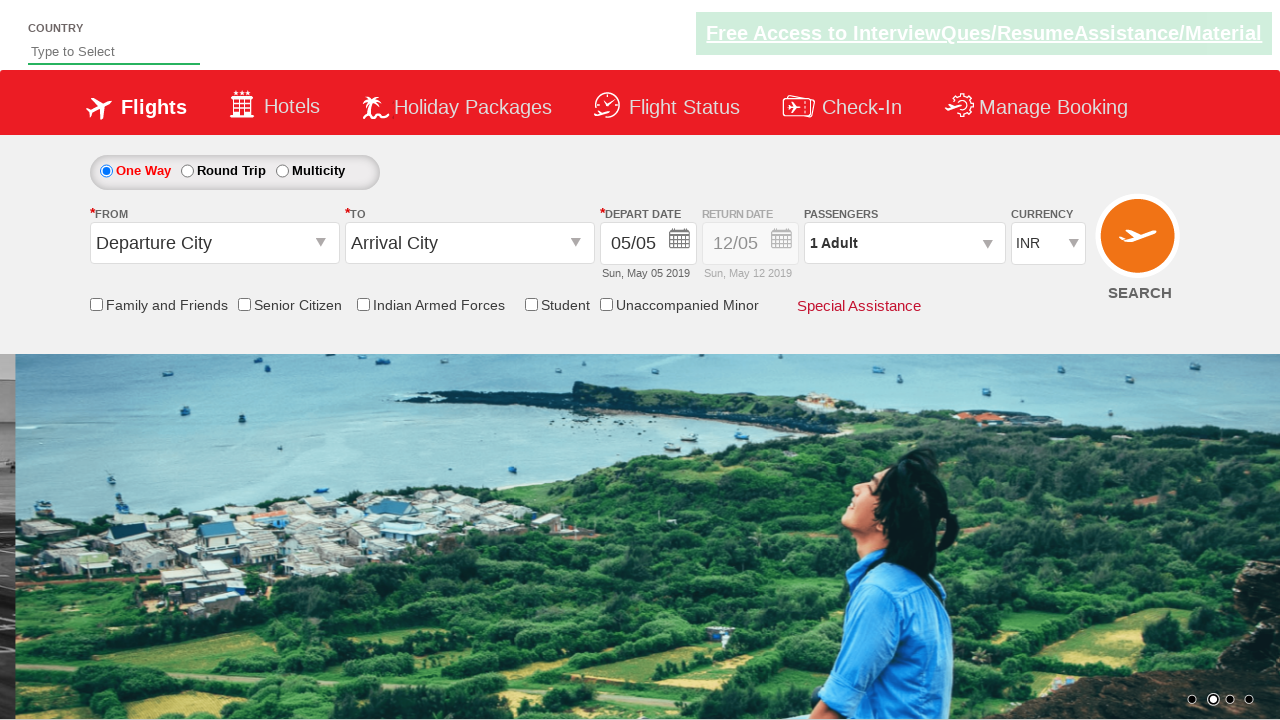

Selected USD currency by index 3 from dropdown on select[name='ctl00$mainContent$DropDownListCurrency']
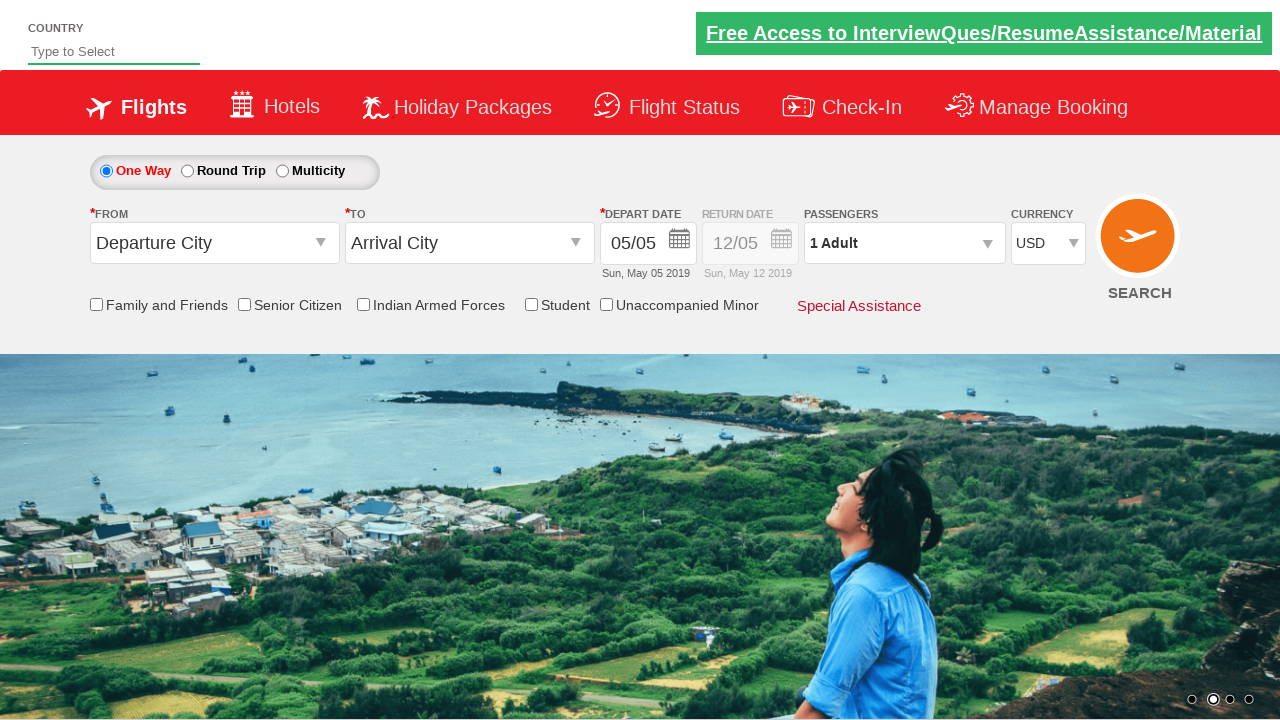

Retrieved selected dropdown value
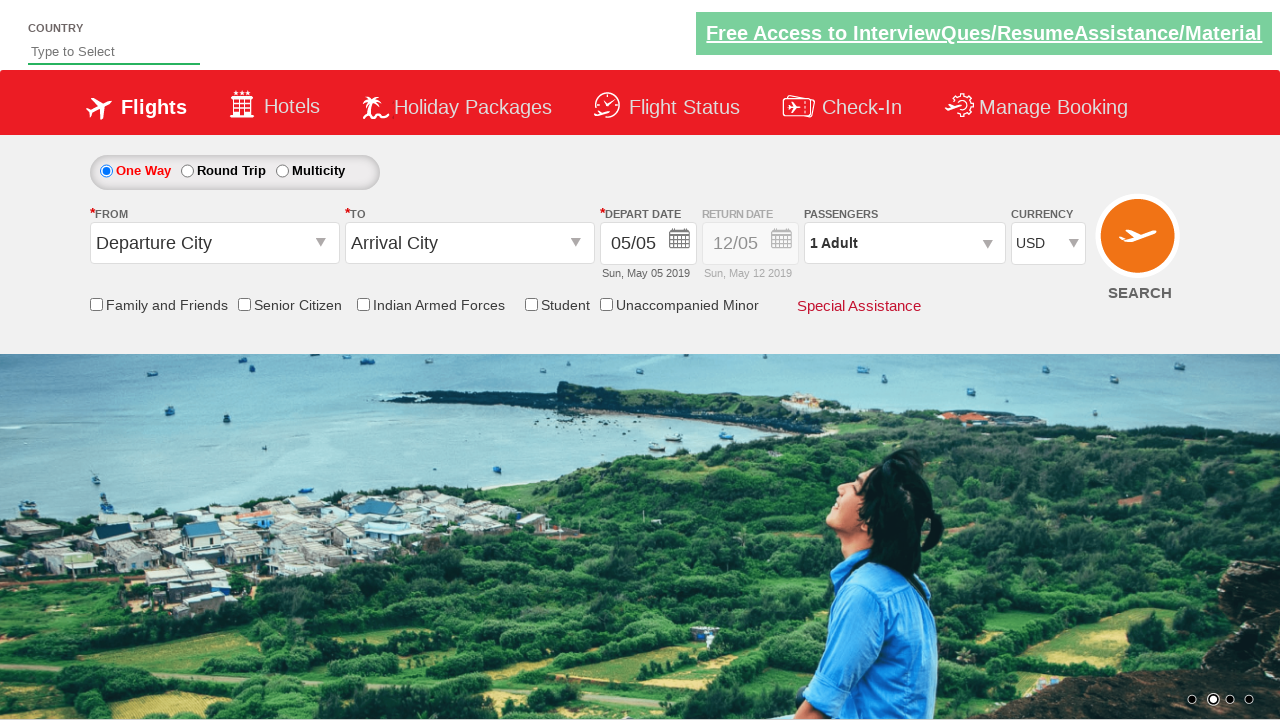

Asserted that USD is correctly selected
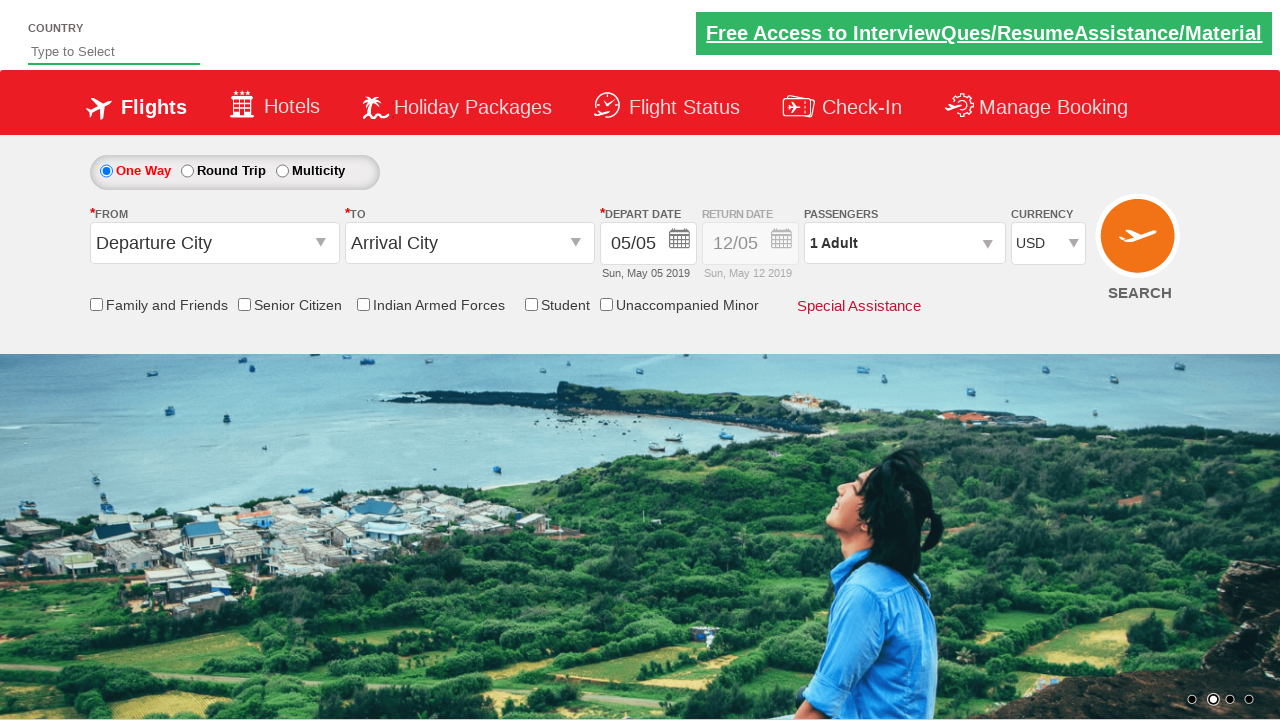

Selected AED currency by visible text from dropdown on select[name='ctl00$mainContent$DropDownListCurrency']
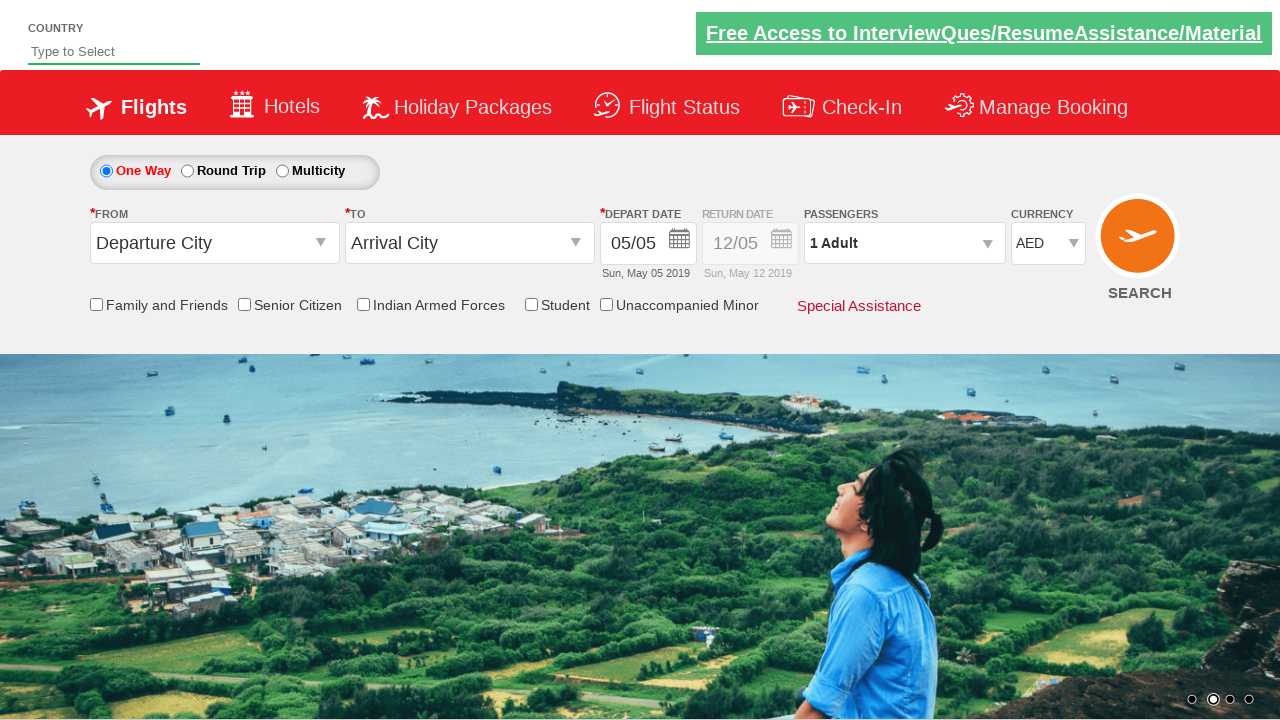

Retrieved selected option text (AED)
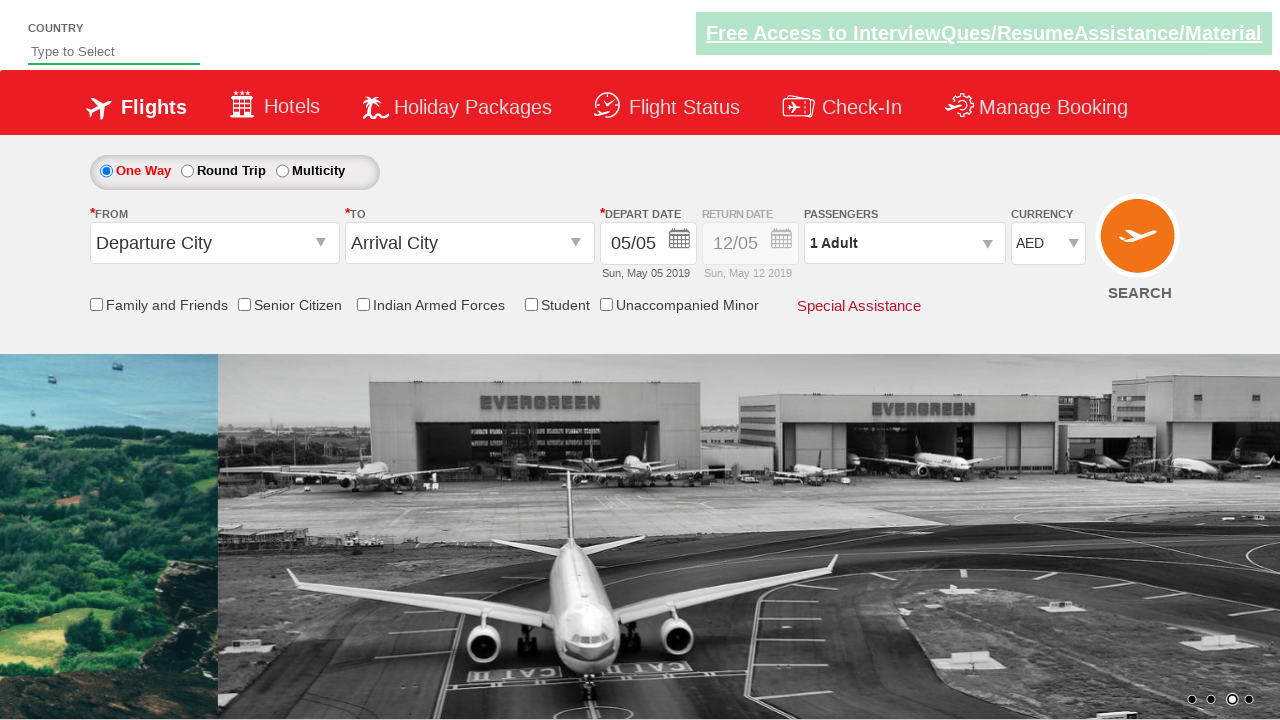

Selected INR currency by value from dropdown on select[name='ctl00$mainContent$DropDownListCurrency']
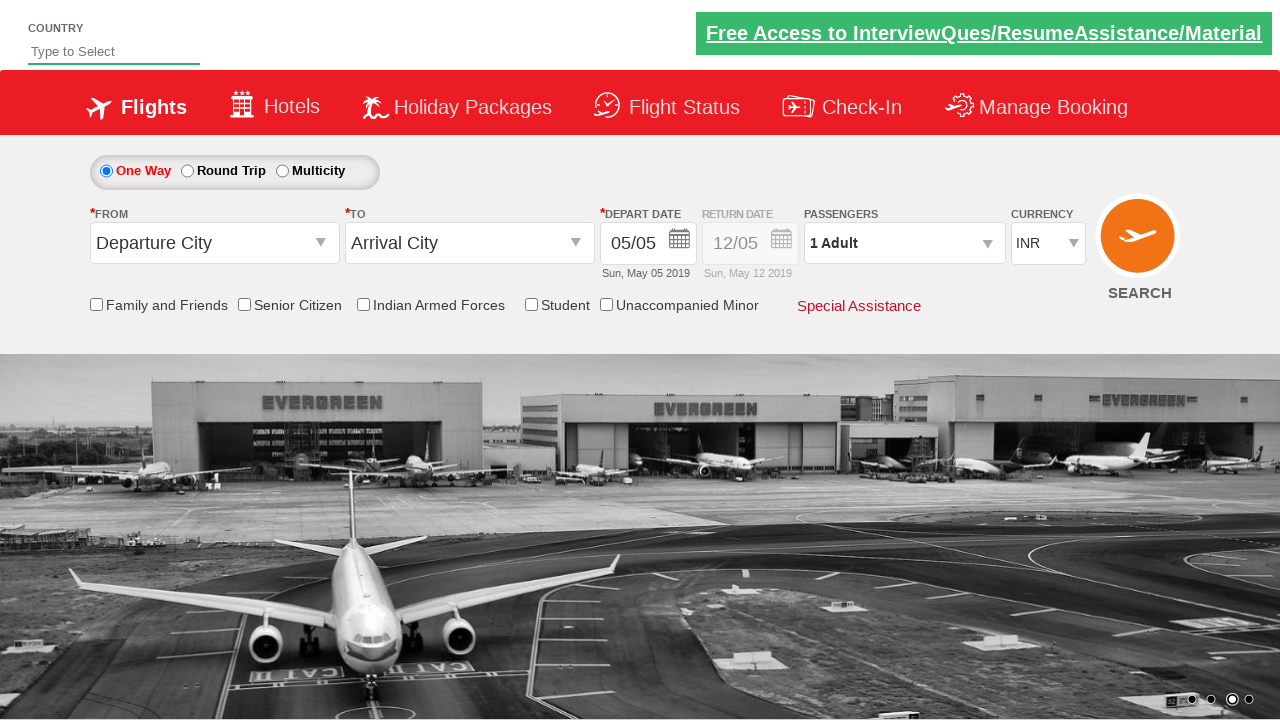

Retrieved selected option text (INR)
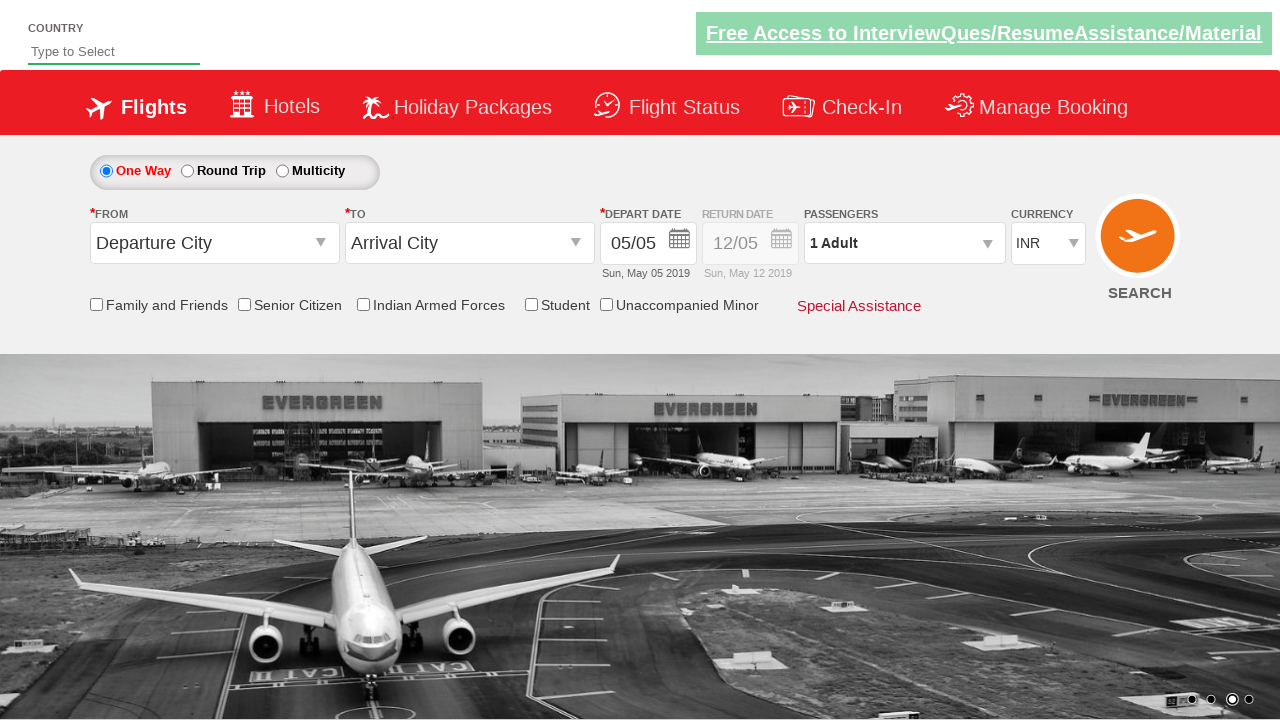

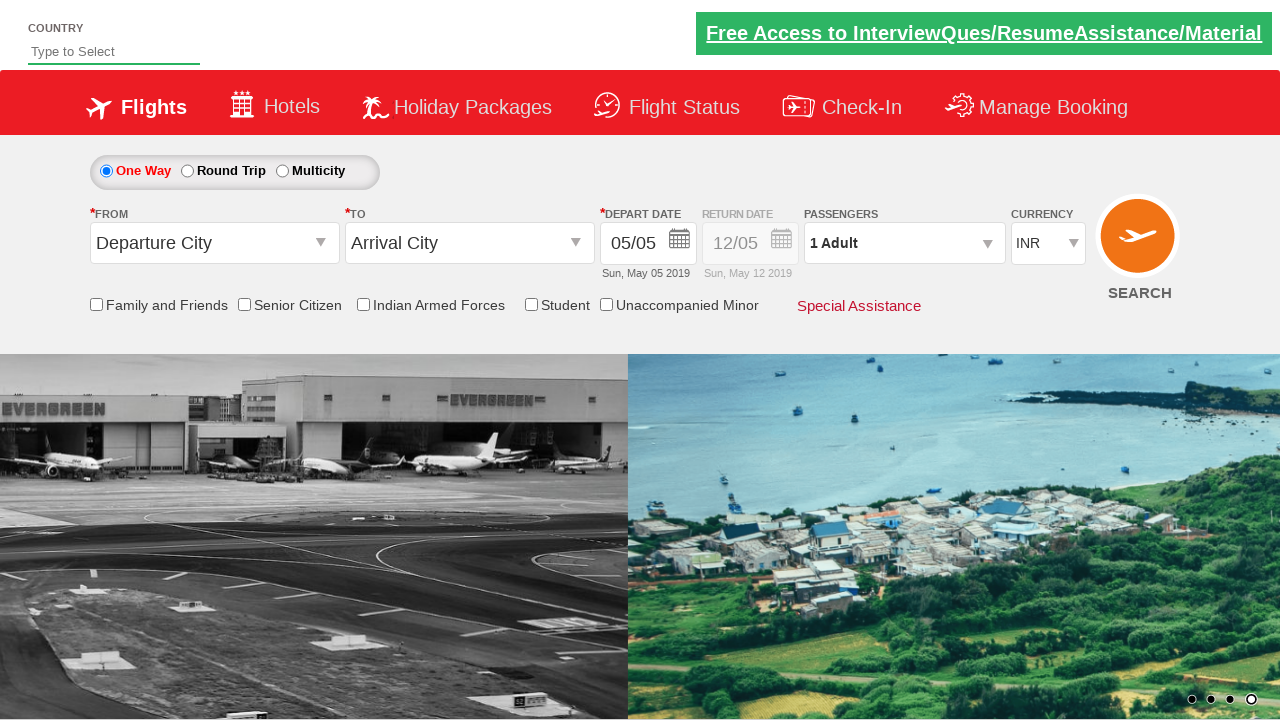